Tests file upload functionality by uploading a file using the file input element and submitting the form

Starting URL: https://the-internet.herokuapp.com/upload

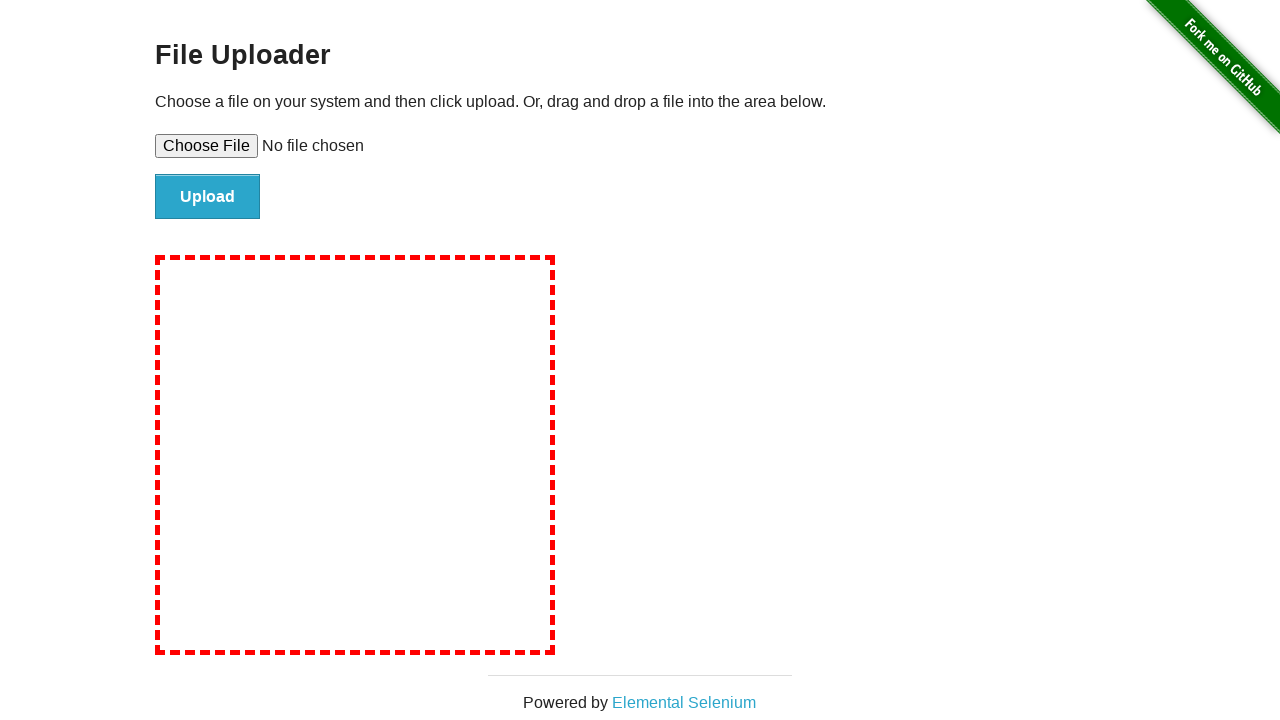

Set file input with test file path
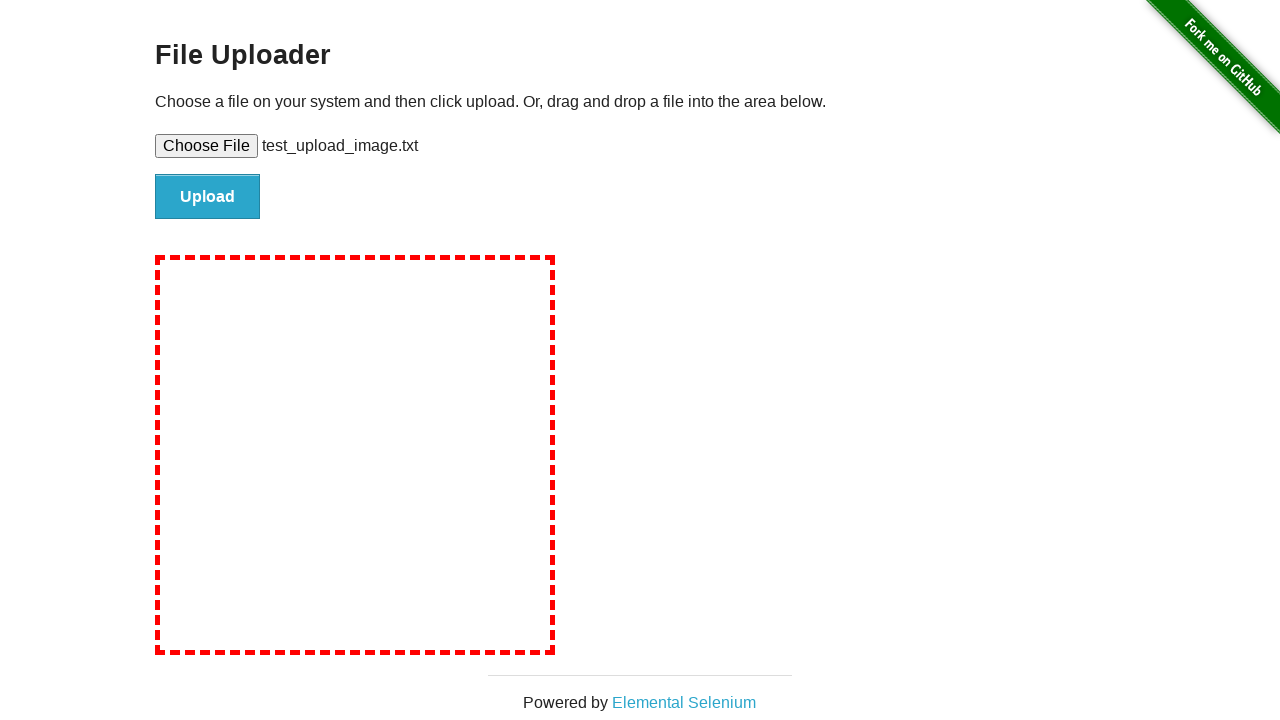

Clicked file submit button at (208, 197) on #file-submit
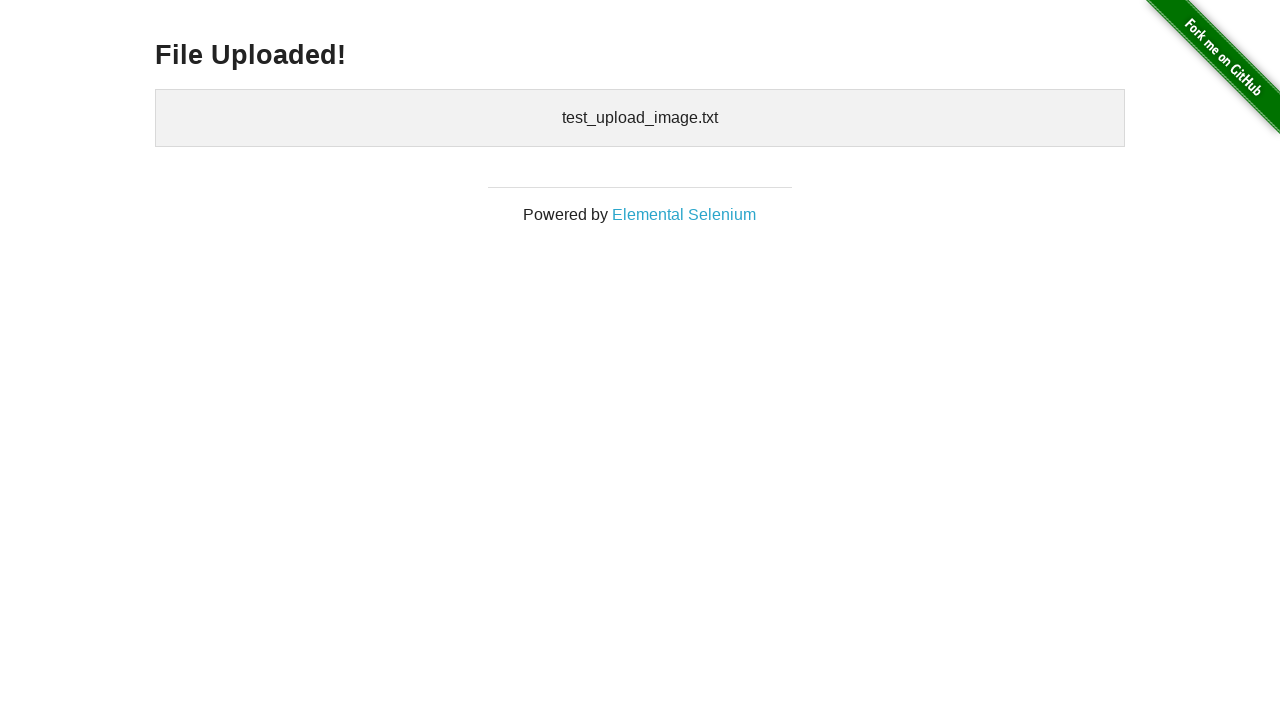

Upload confirmation element appeared
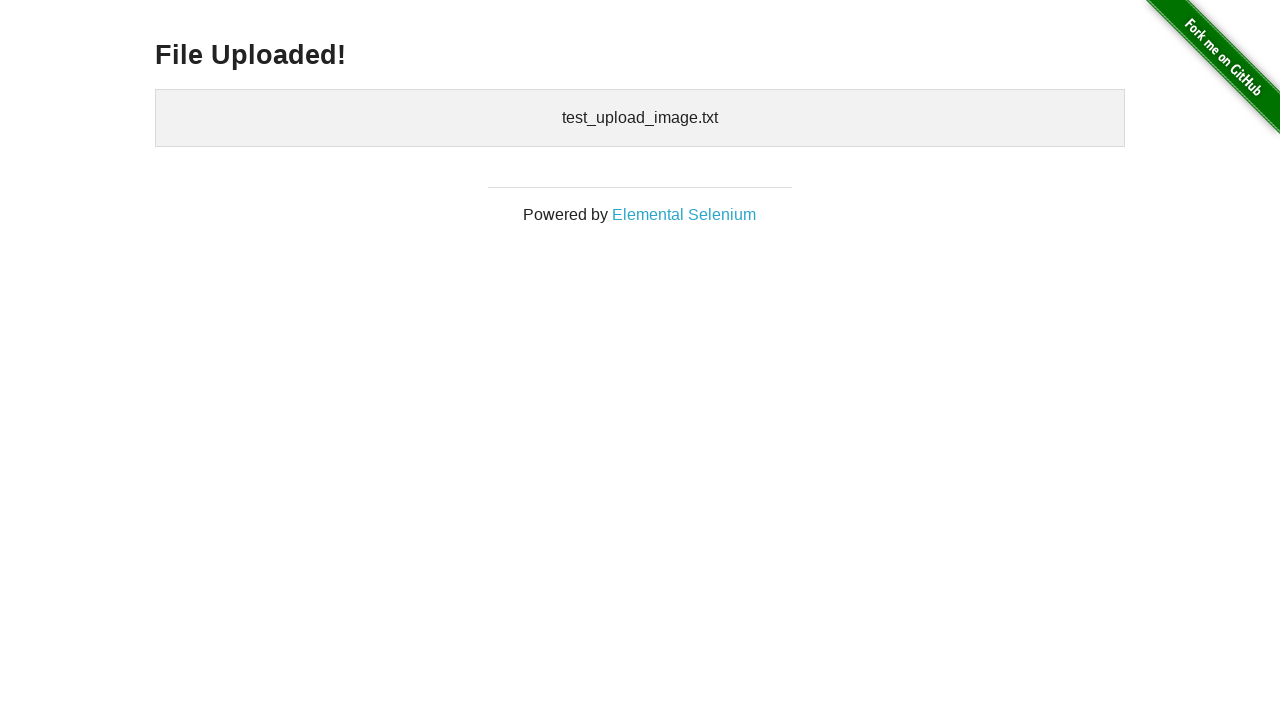

Cleaned up temporary test file
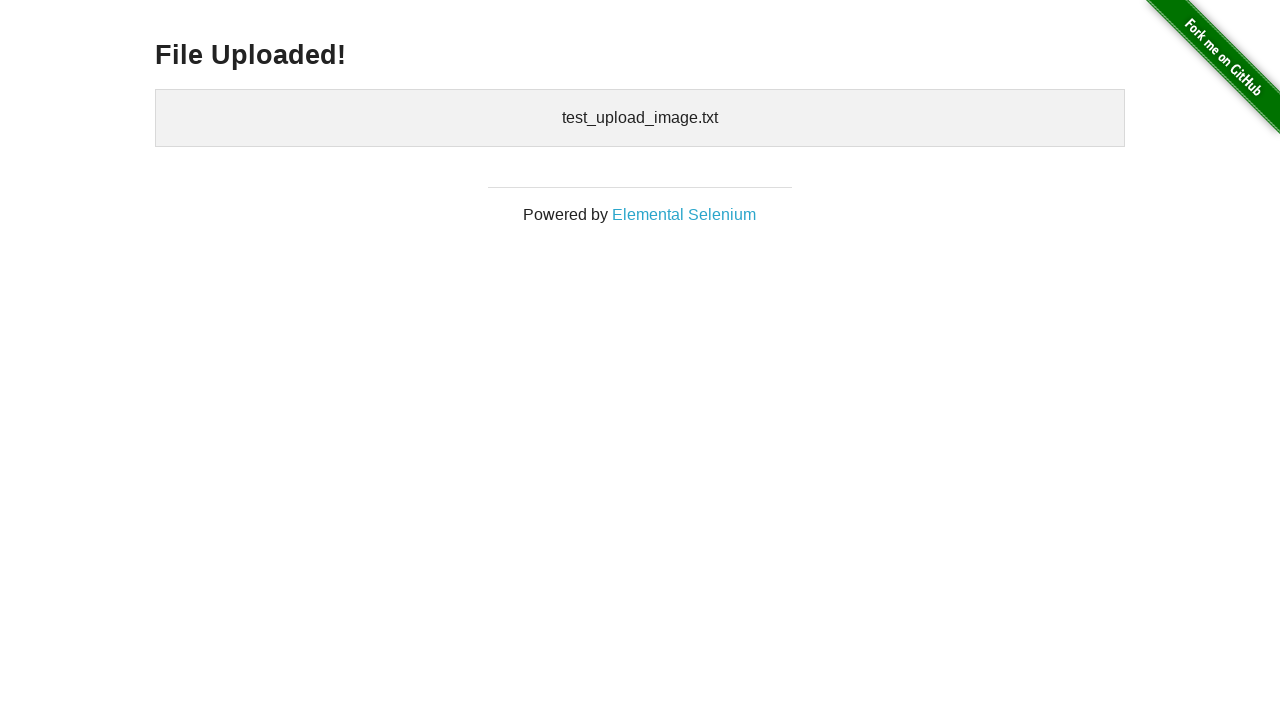

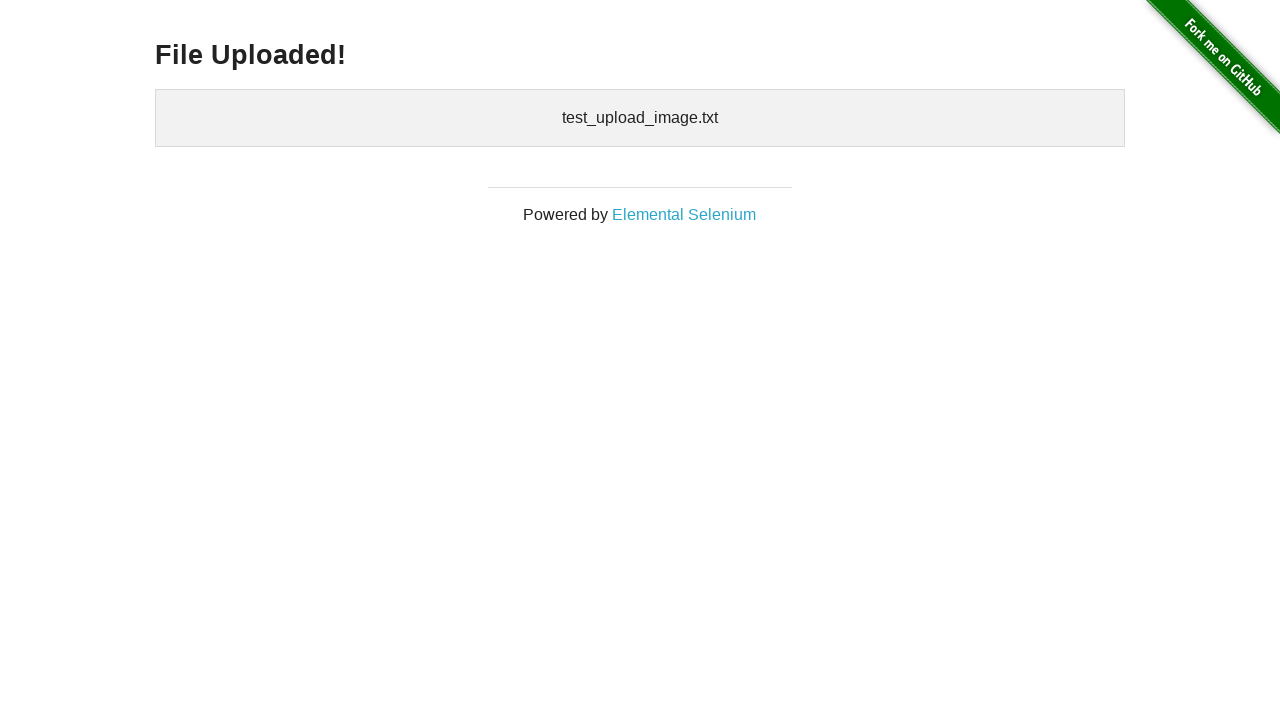